Opens the SpiceJet airline website homepage and verifies the page loads successfully.

Starting URL: https://www.spicejet.com/

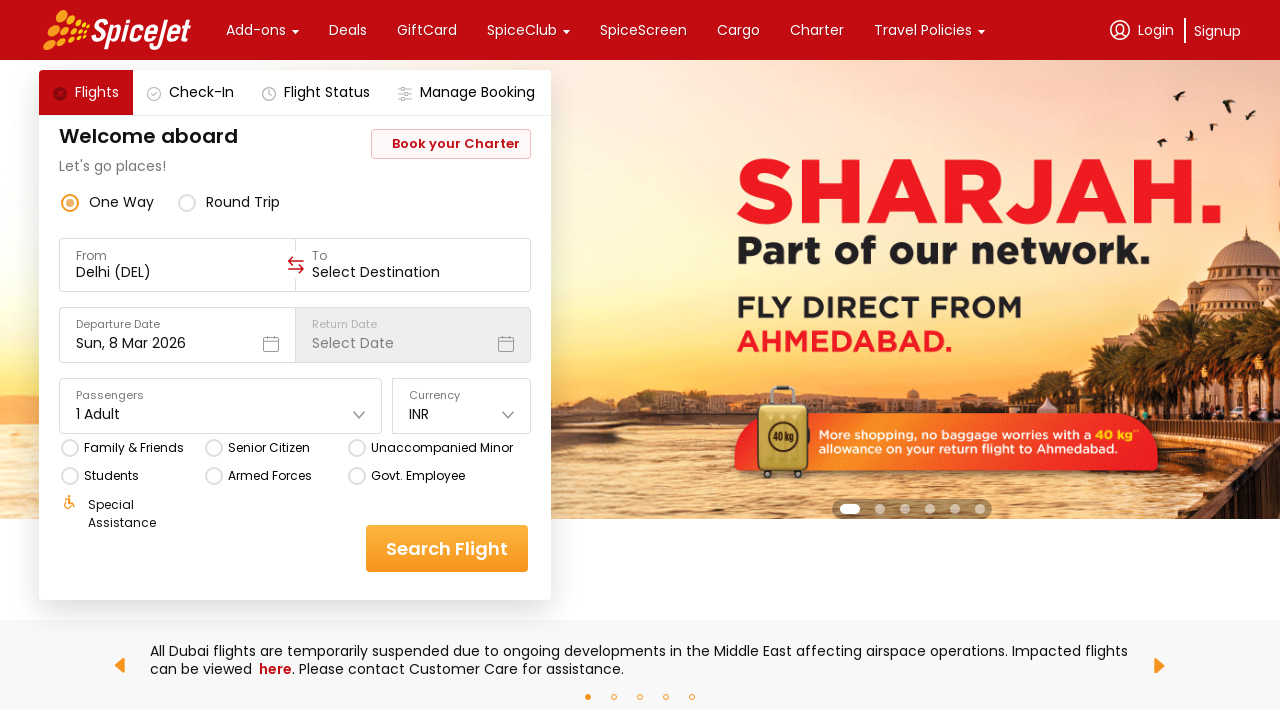

Navigated to SpiceJet airline website homepage
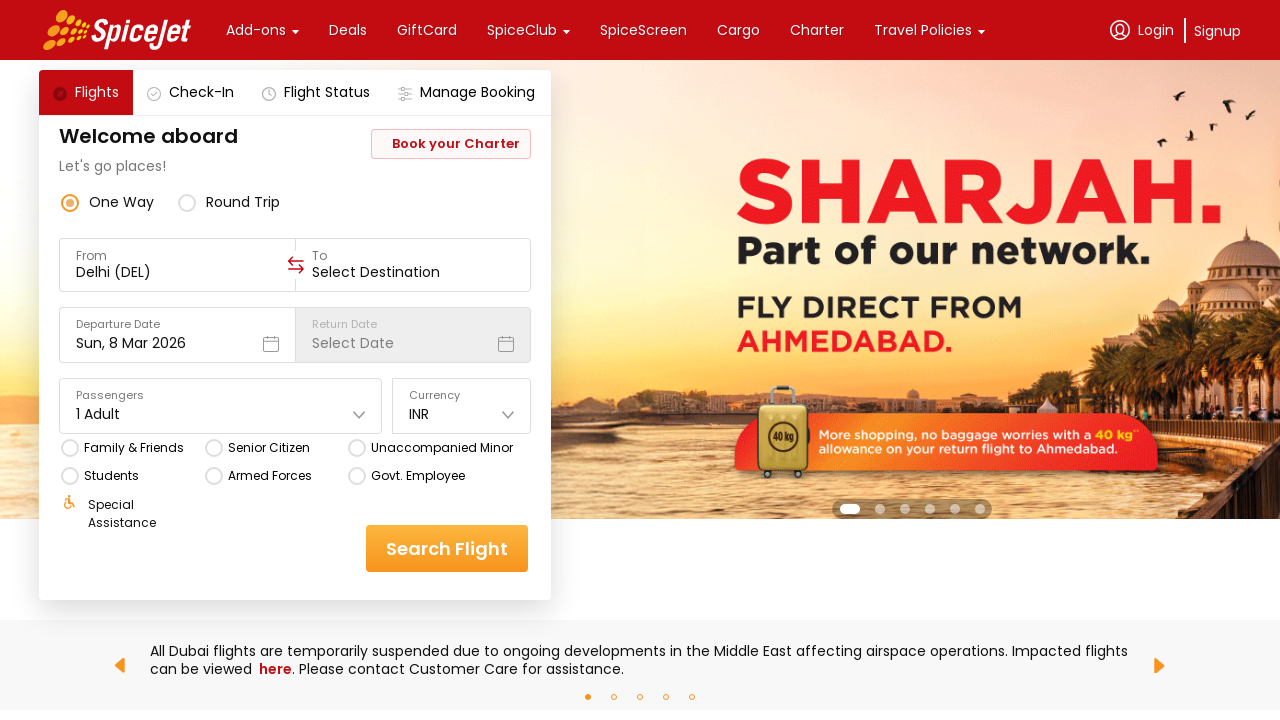

Waited for page to reach domcontentloaded state
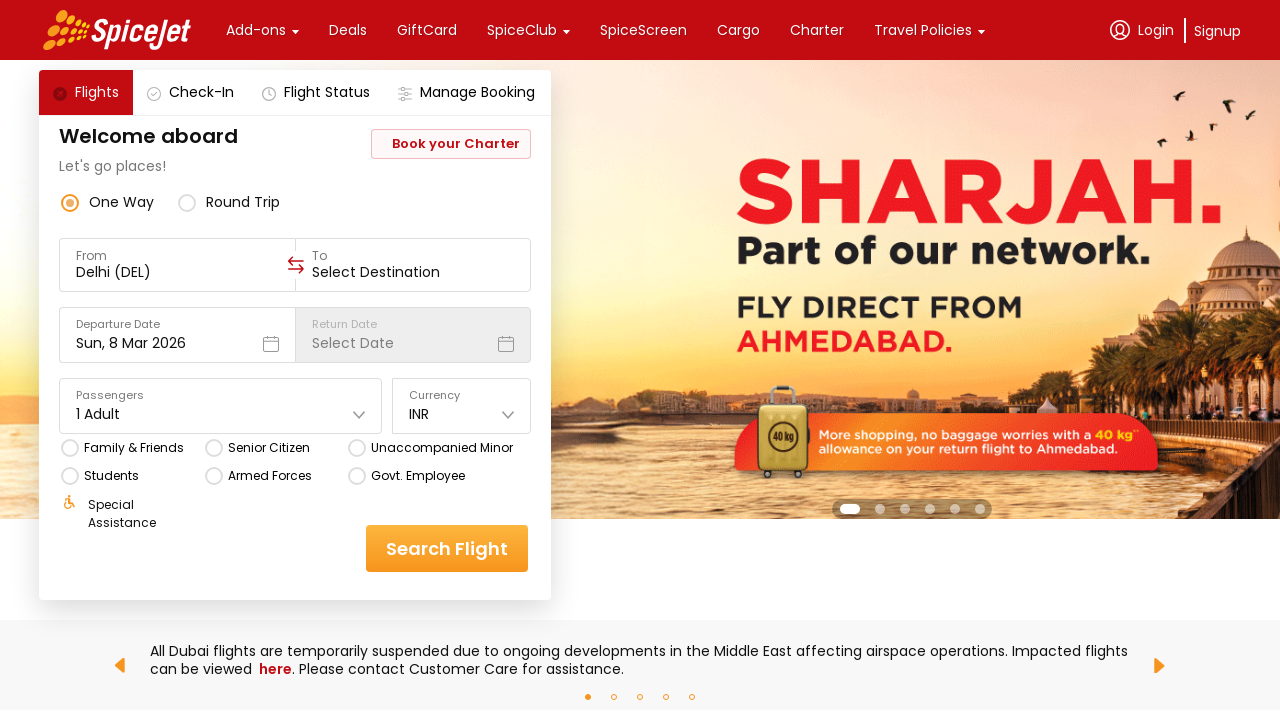

Verified body element is present on SpiceJet homepage
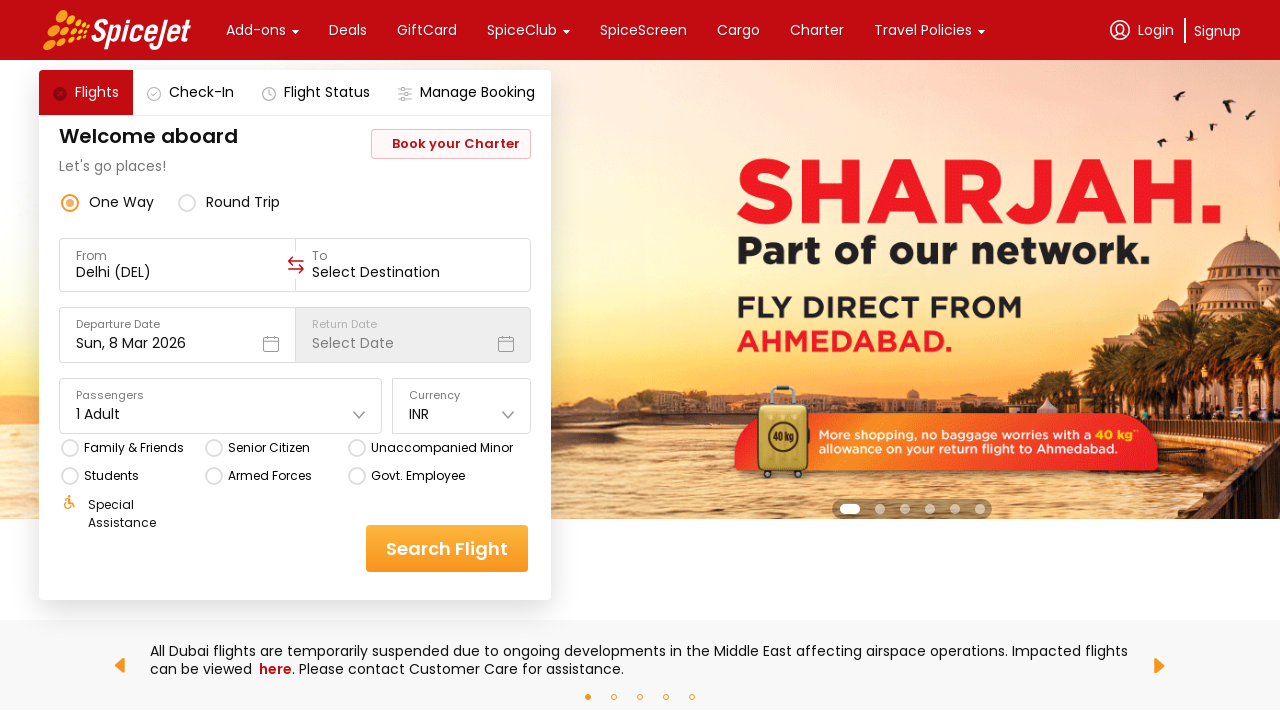

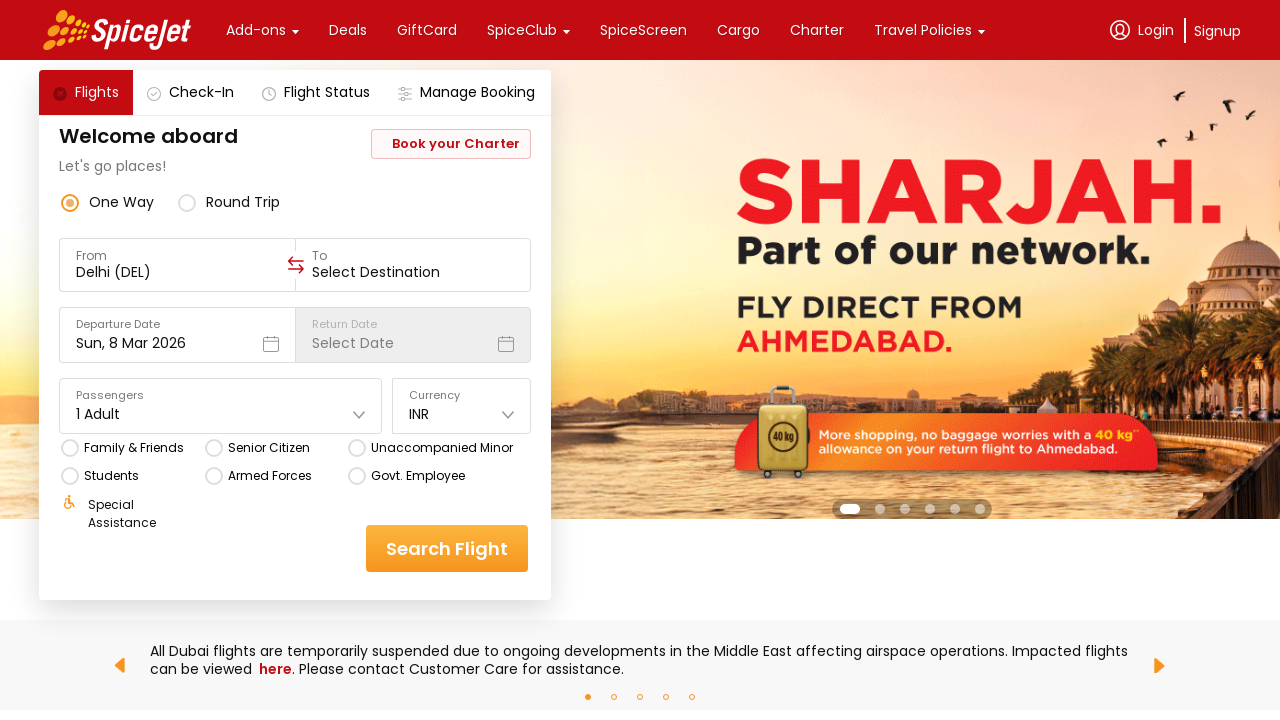